Tests filtering to display only active (incomplete) todo items

Starting URL: https://demo.playwright.dev/todomvc

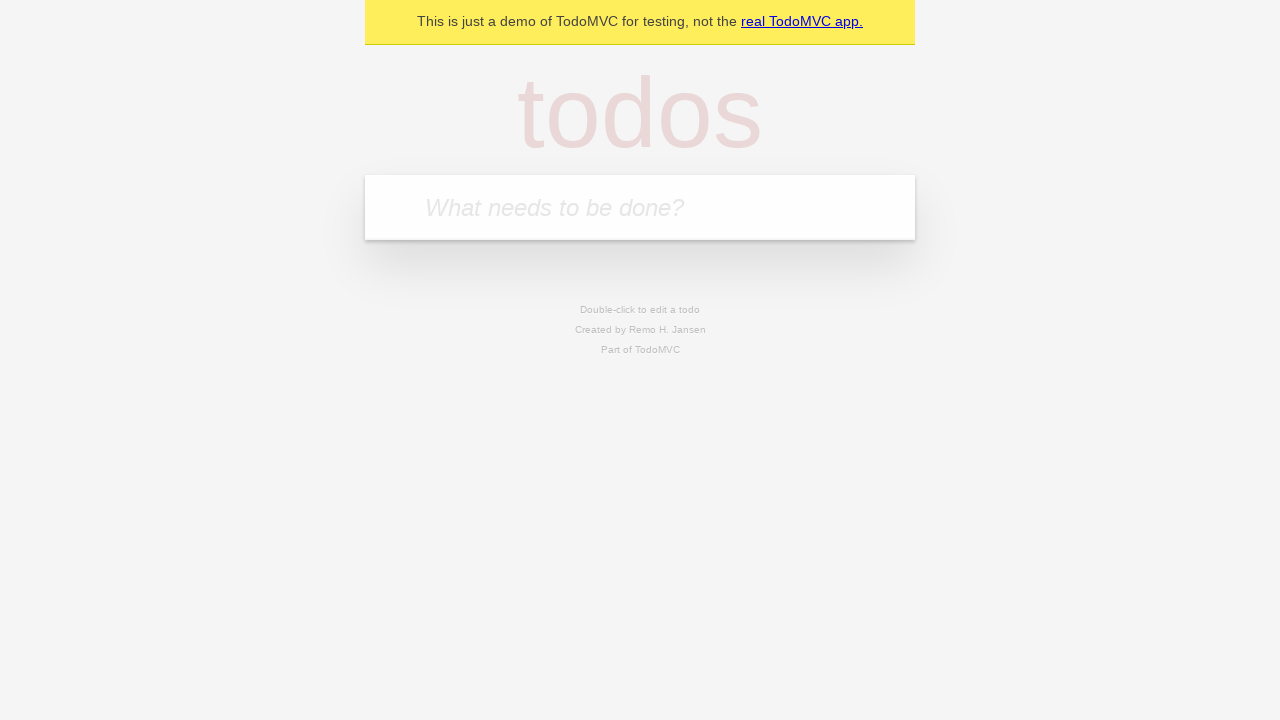

Filled first todo item 'buy some cheese' on internal:attr=[placeholder="What needs to be done?"i]
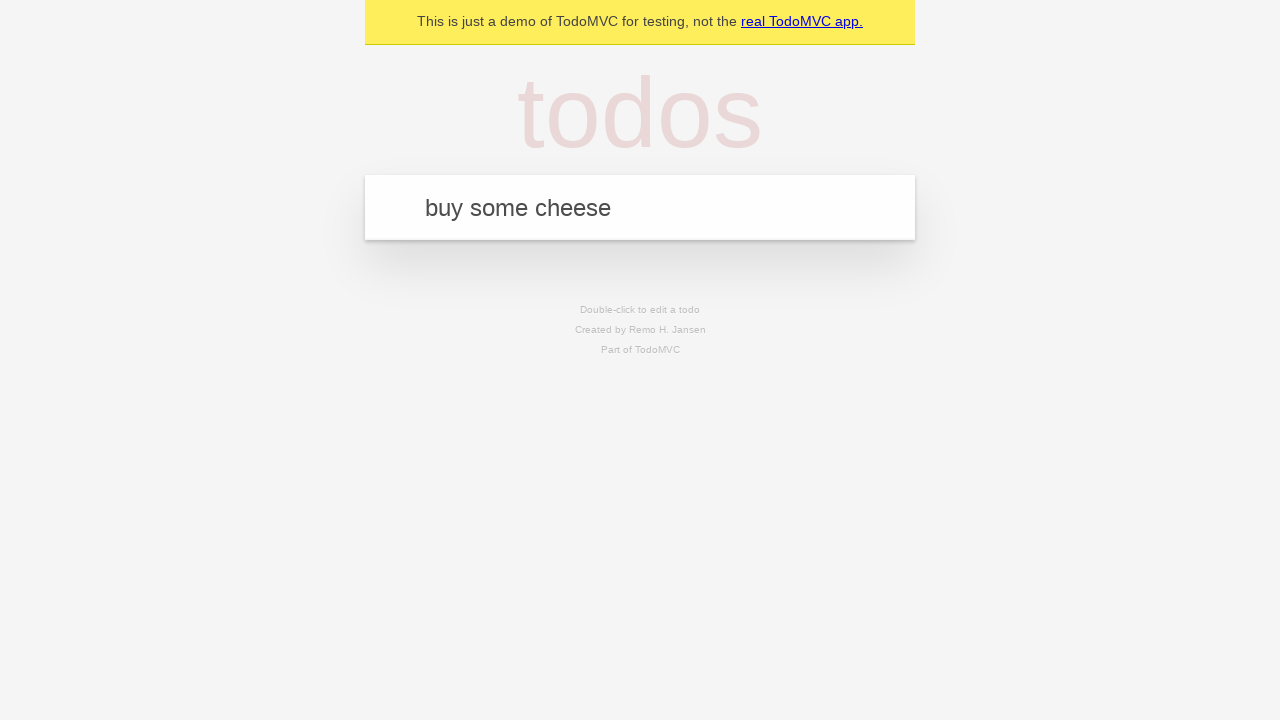

Pressed Enter to add first todo item on internal:attr=[placeholder="What needs to be done?"i]
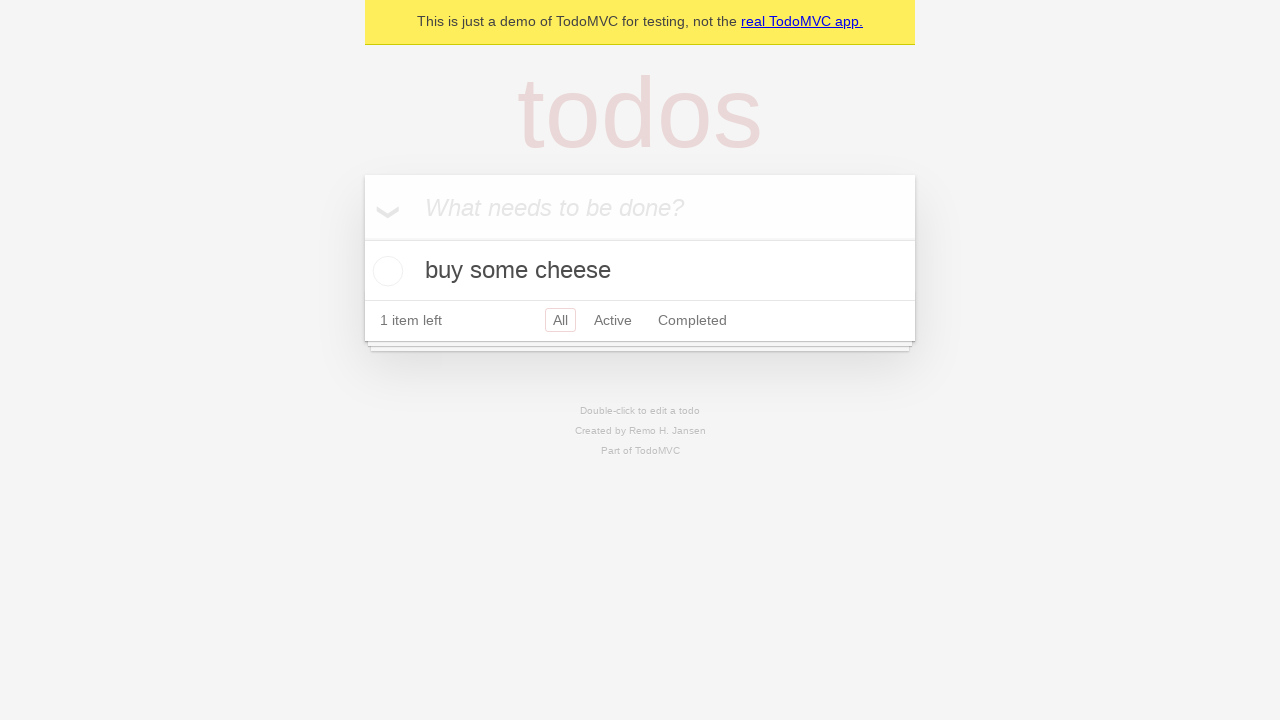

Filled second todo item 'feed the cat' on internal:attr=[placeholder="What needs to be done?"i]
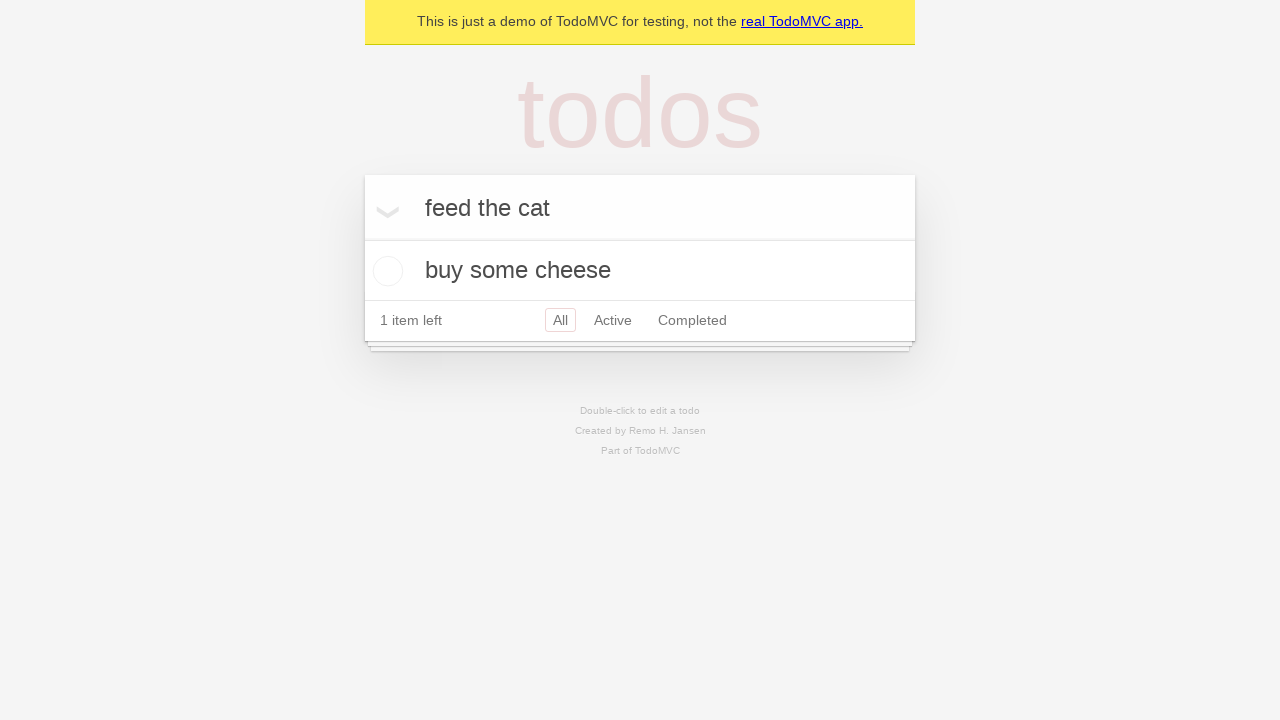

Pressed Enter to add second todo item on internal:attr=[placeholder="What needs to be done?"i]
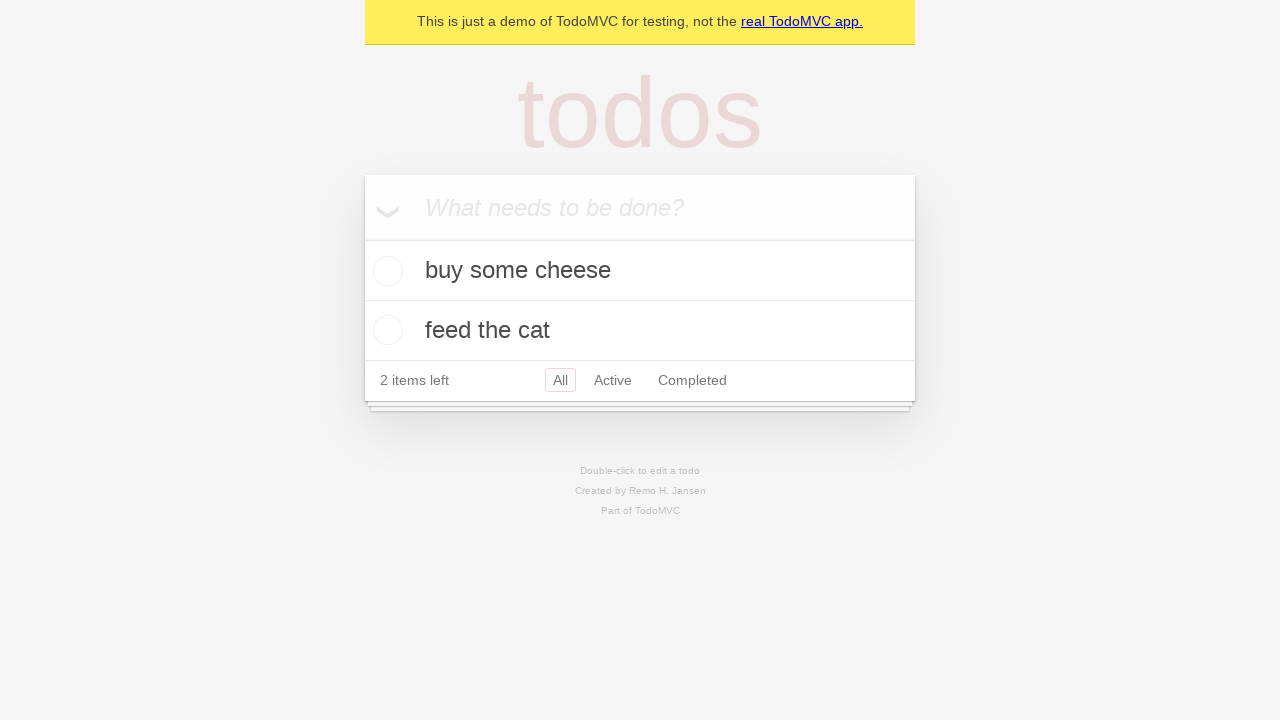

Filled third todo item 'book a doctors appointment' on internal:attr=[placeholder="What needs to be done?"i]
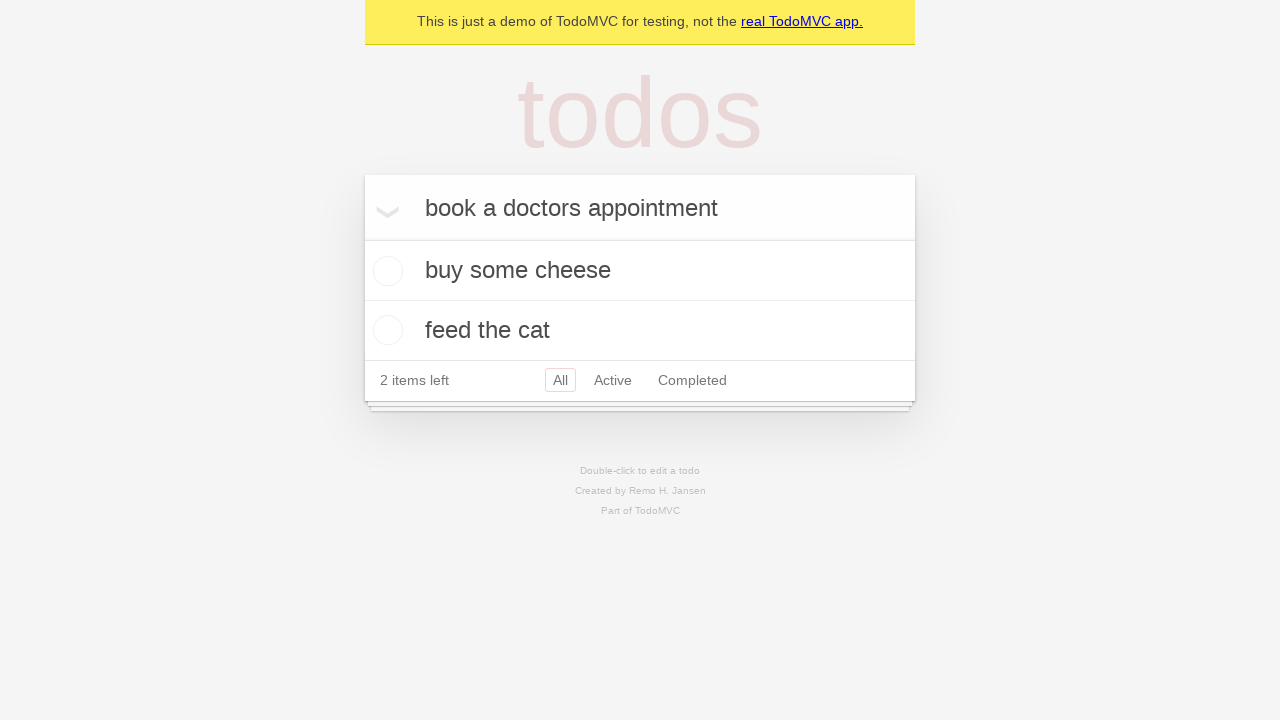

Pressed Enter to add third todo item on internal:attr=[placeholder="What needs to be done?"i]
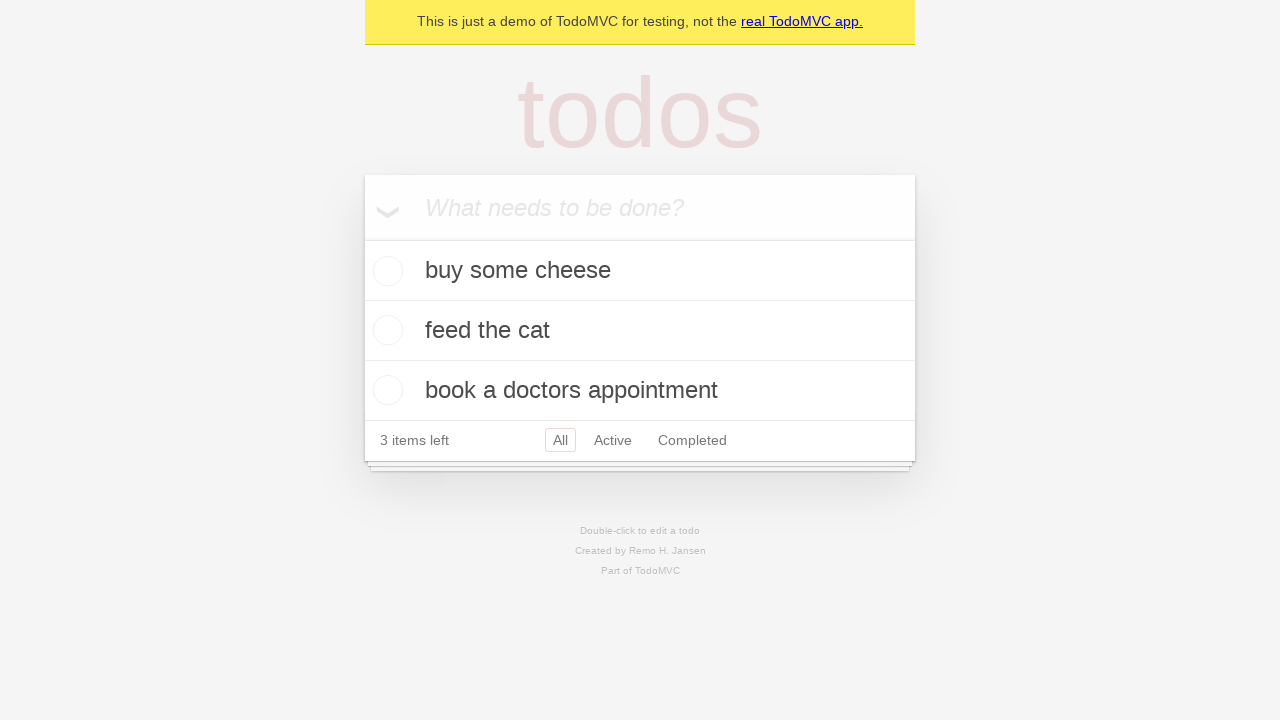

Checked the second todo item to mark it as complete at (385, 330) on internal:testid=[data-testid="todo-item"s] >> nth=1 >> internal:role=checkbox
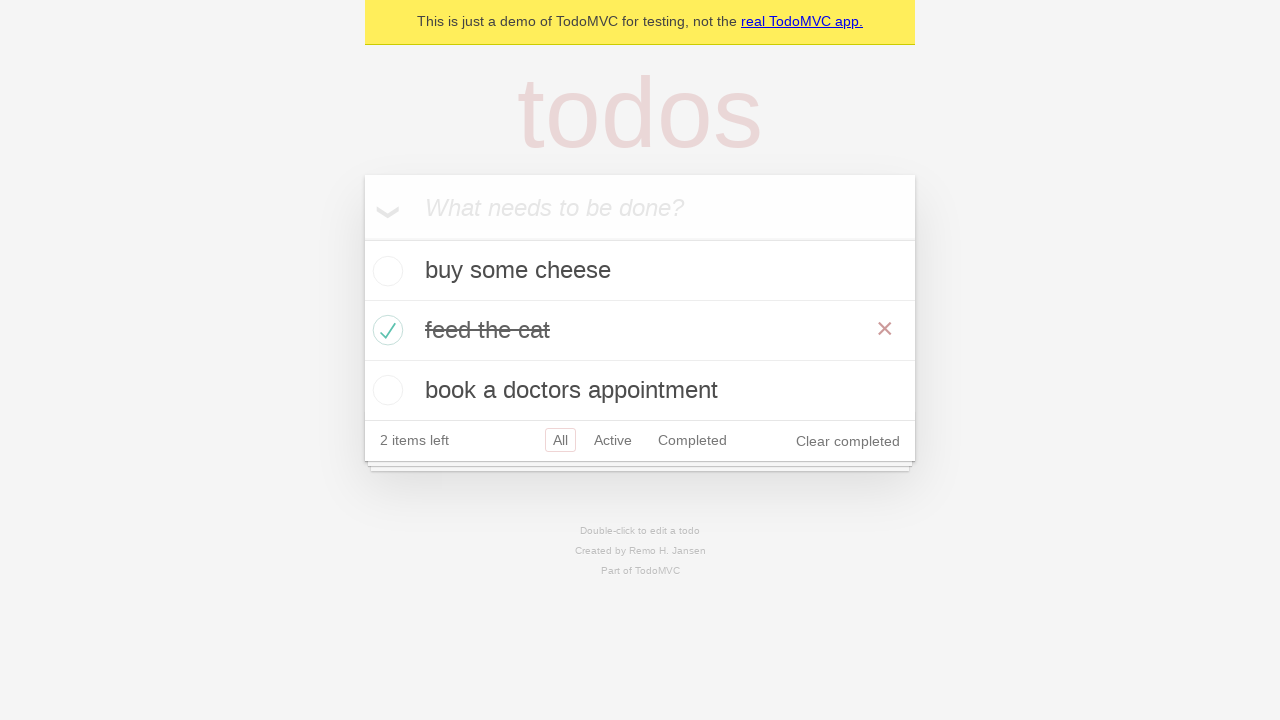

Clicked Active filter to display only incomplete todo items at (613, 440) on internal:role=link[name="Active"i]
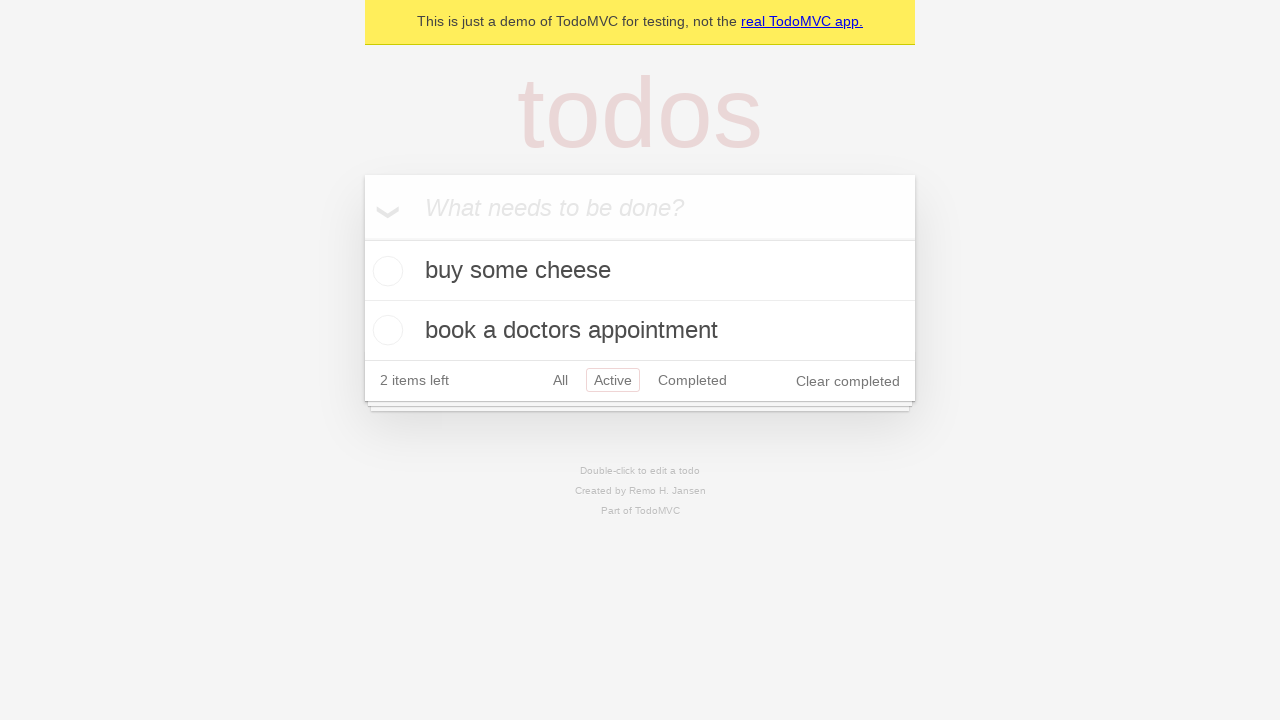

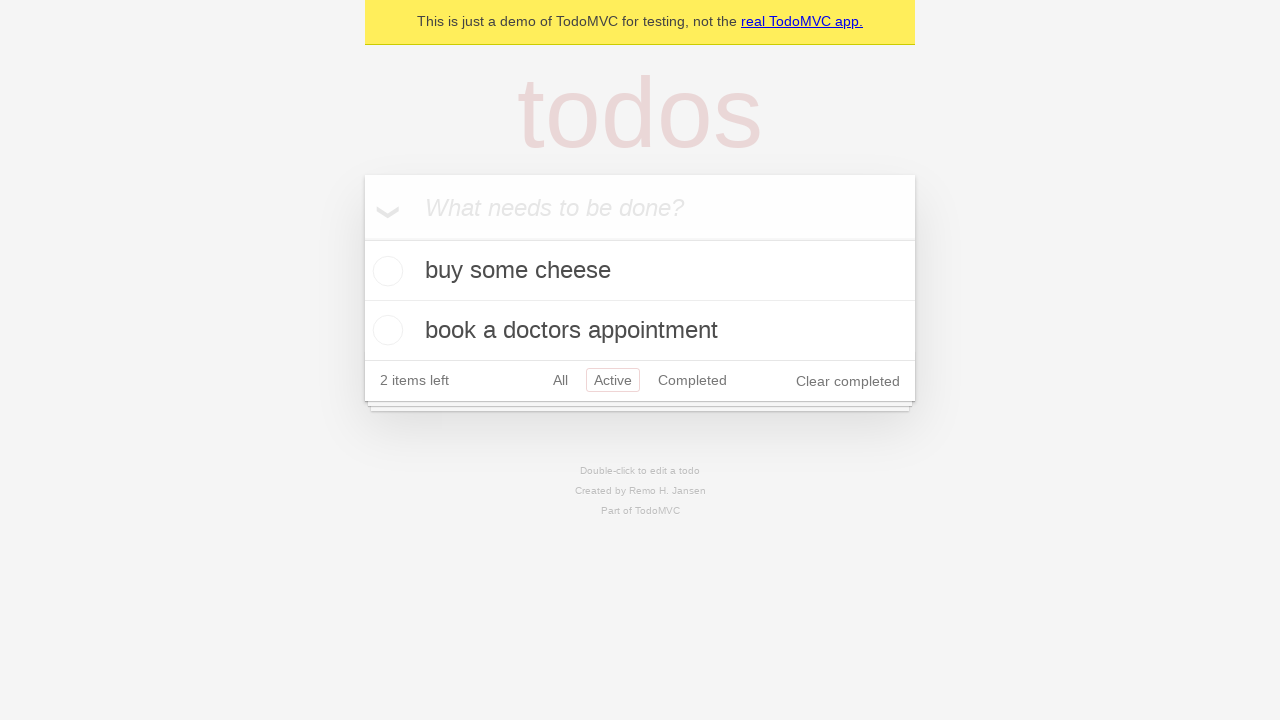